Tests a simple form submission by filling in first name, last name, email, and phone number fields, then clicking the submit button

Starting URL: https://v1.training-support.net/selenium/simple-form

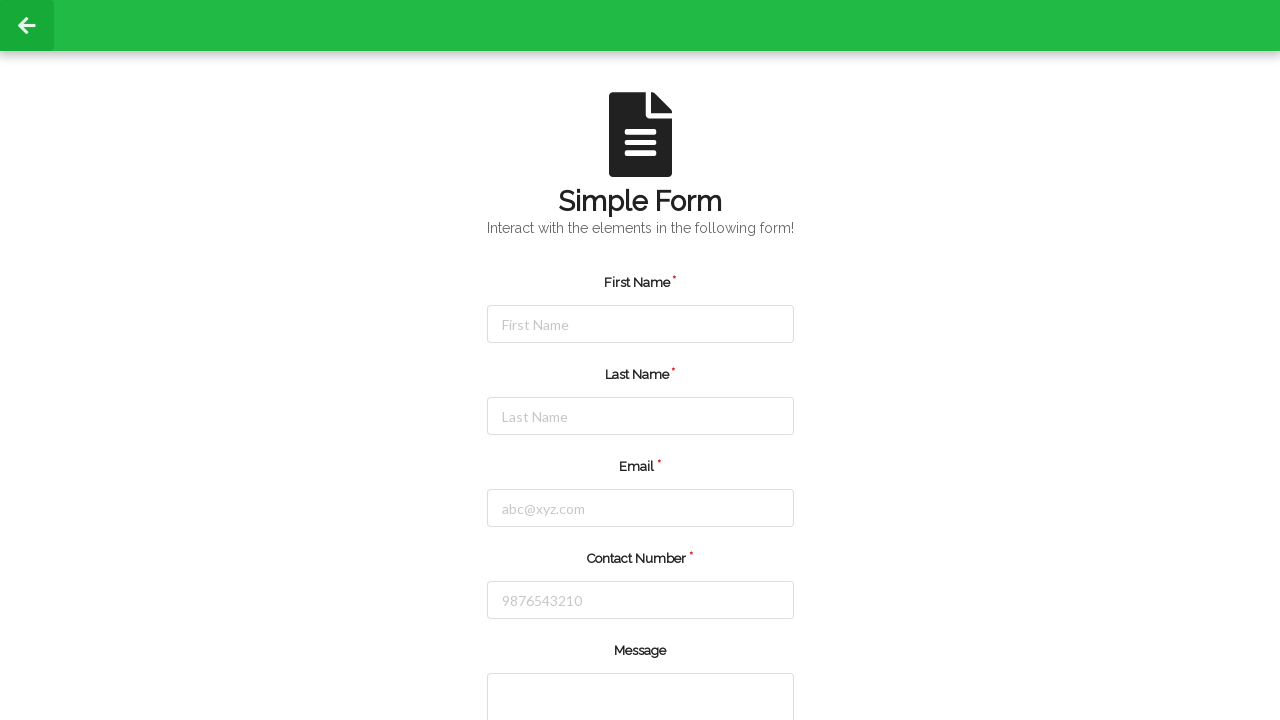

Filled first name field with 'Marcus' on input[placeholder='First Name']
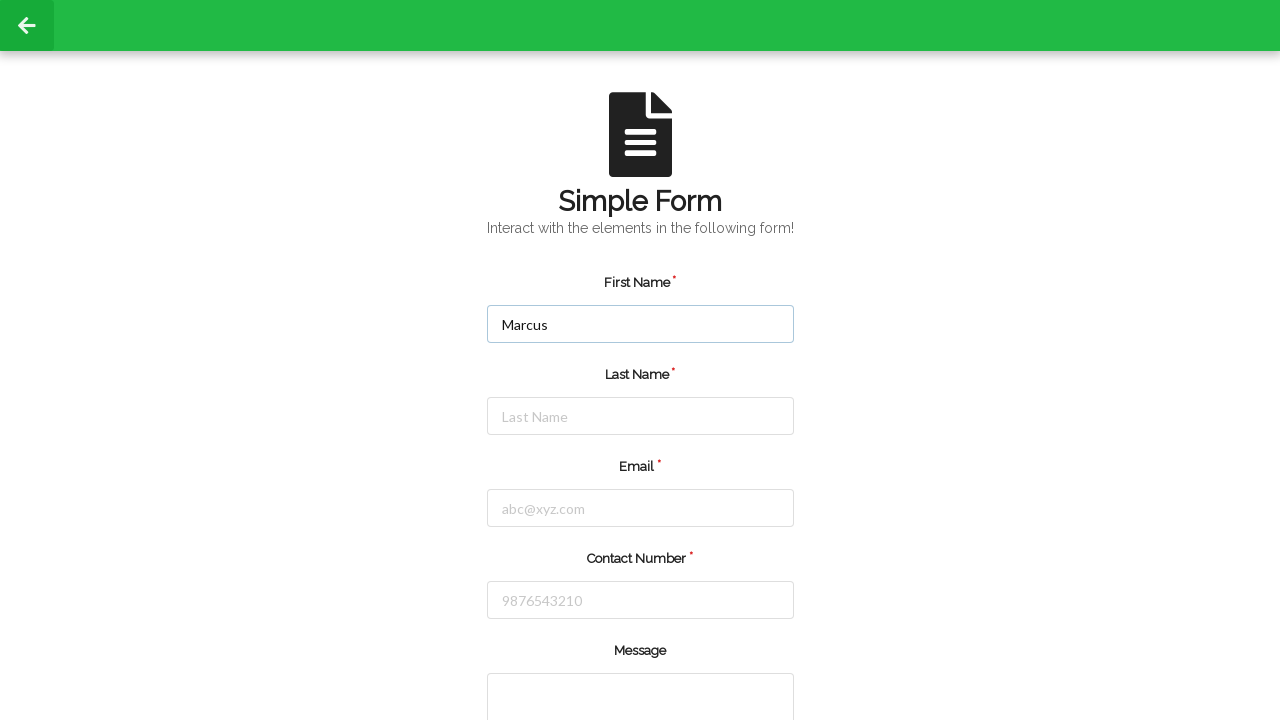

Filled last name field with 'Thompson' on input#lastName
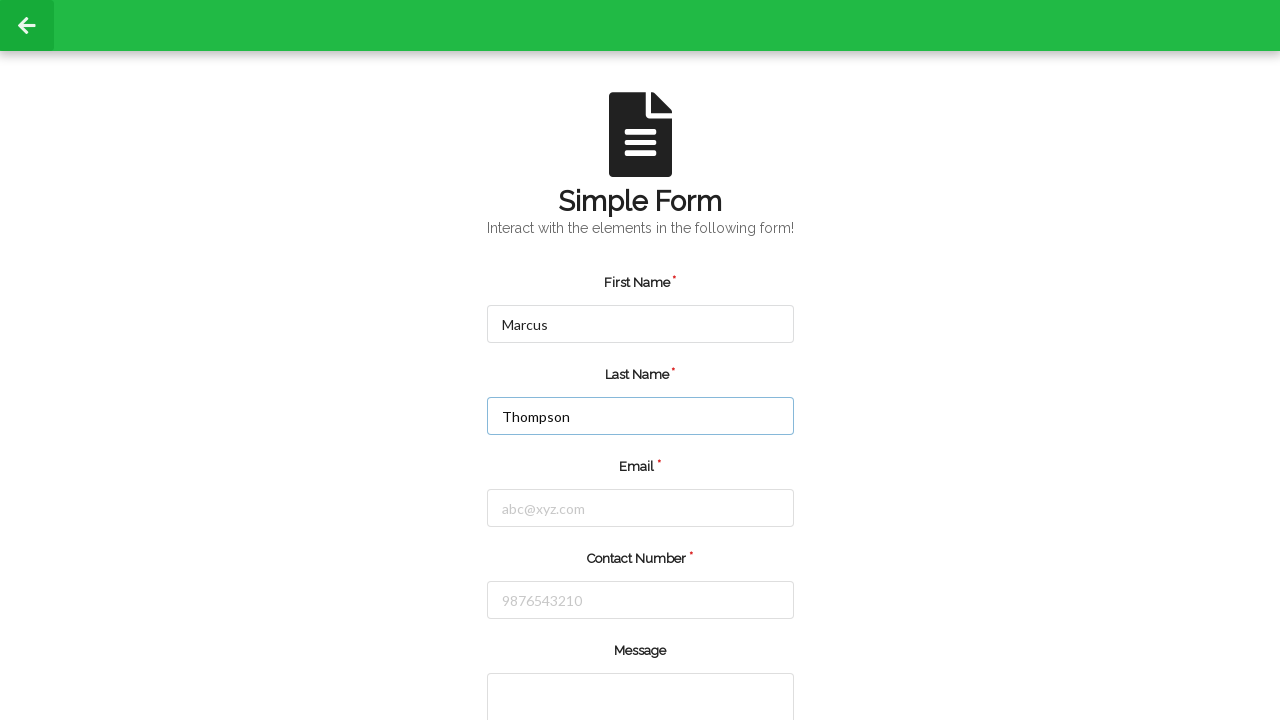

Filled email field with 'marcus.thompson@example.com' on input#email
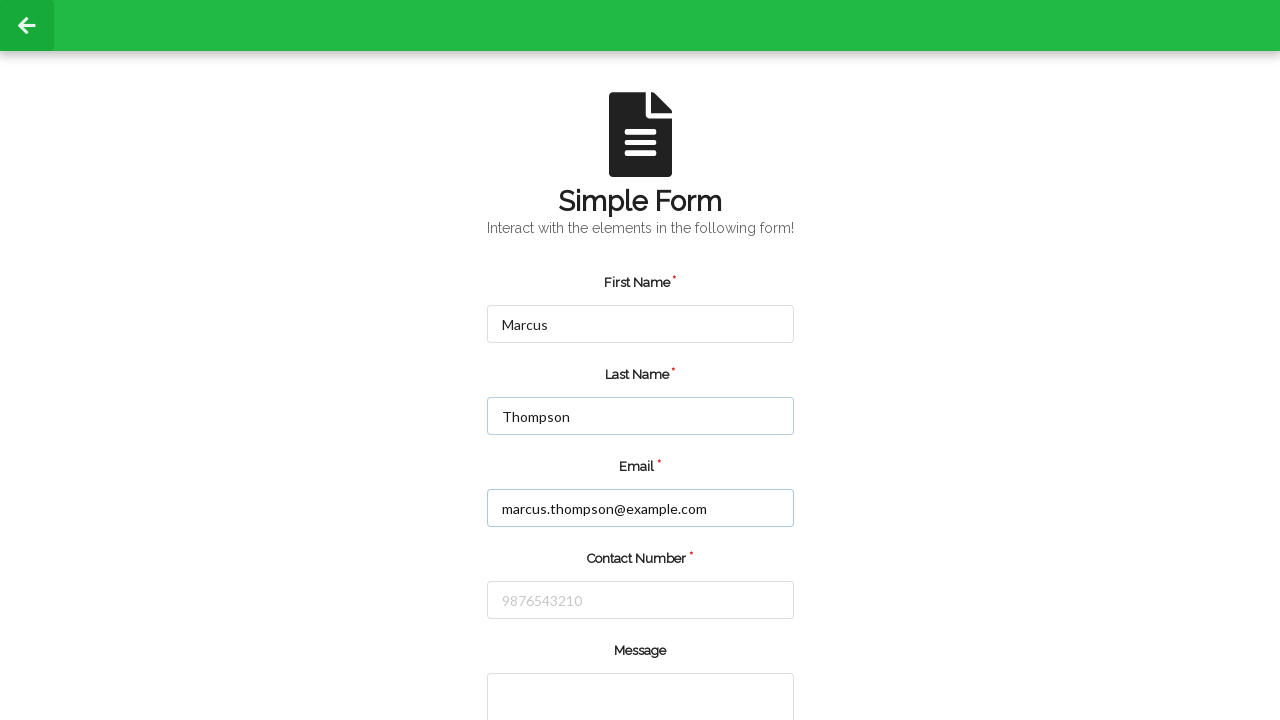

Filled phone number field with '5551234567' on input#number
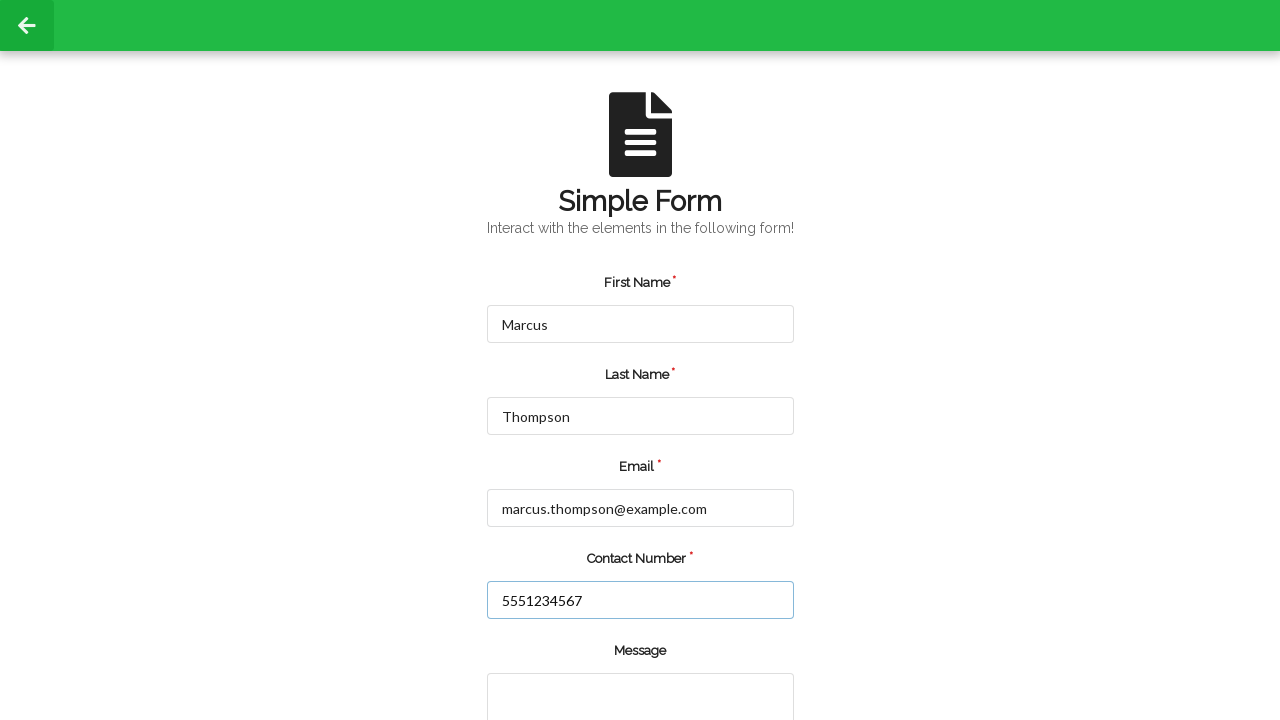

Clicked the submit button to complete form submission at (558, 660) on input.ui.green.button
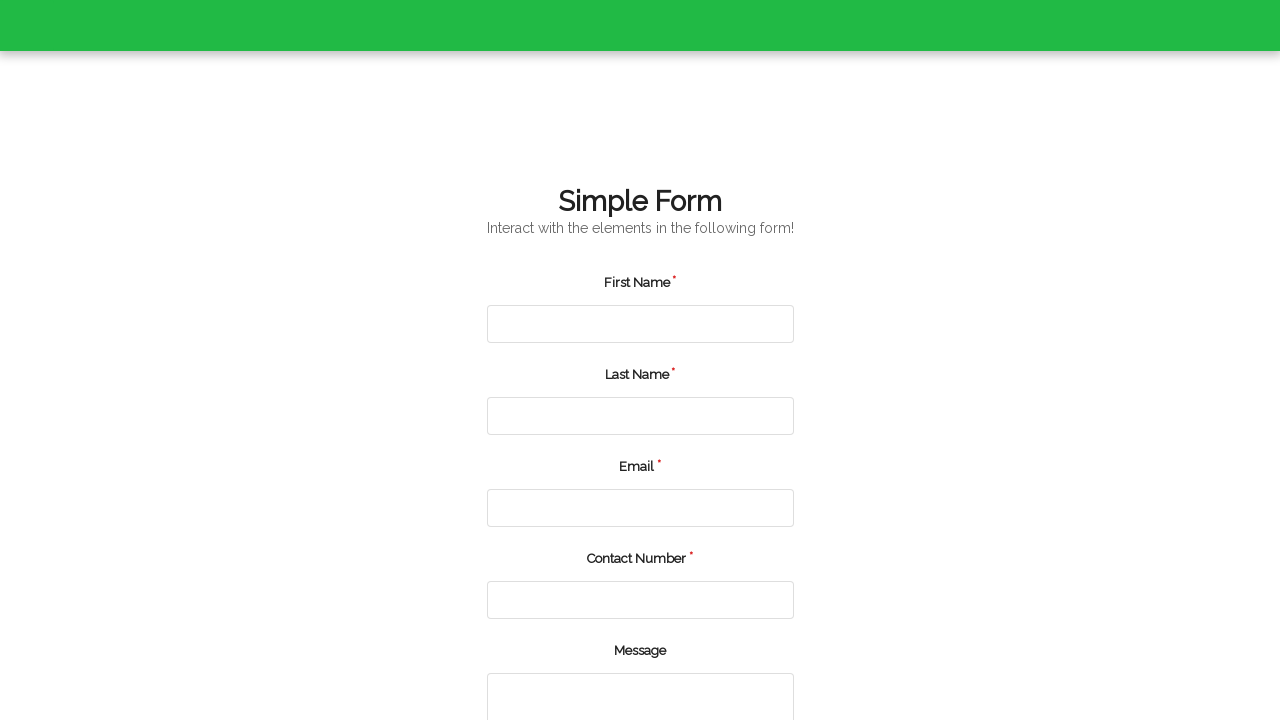

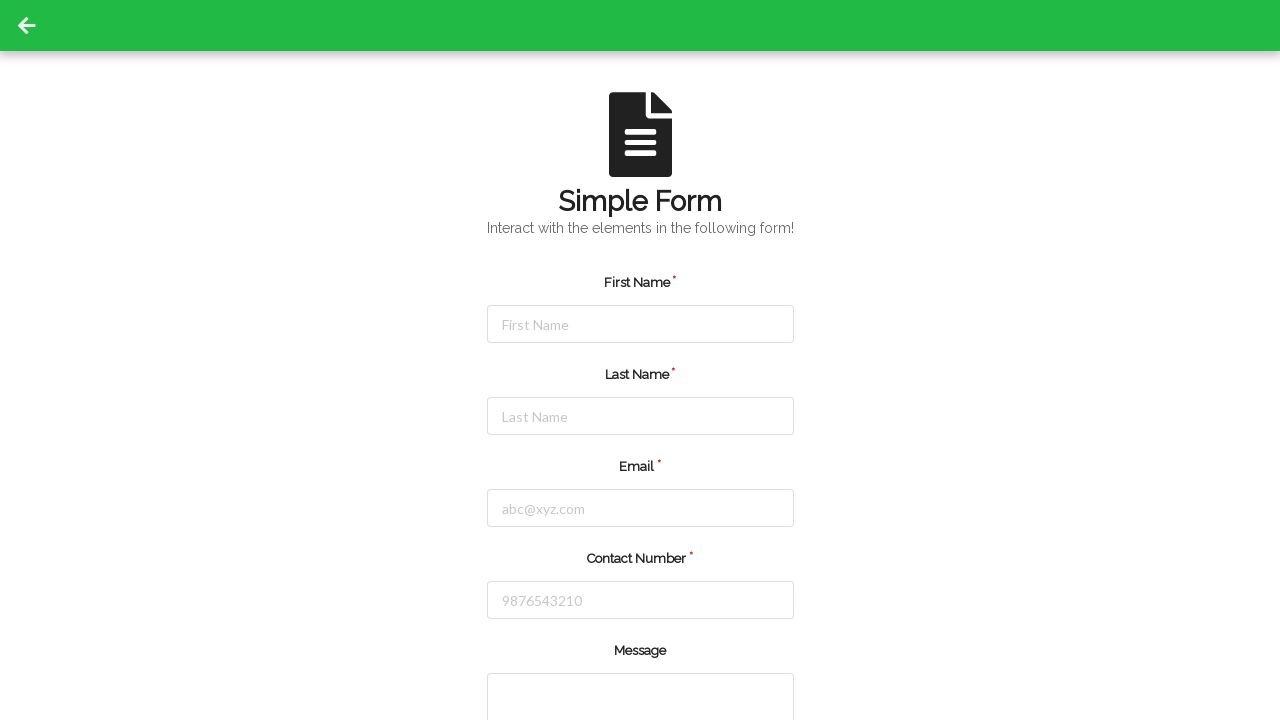